Tests explicit wait functionality by clicking a button and waiting for text to change to "WebDriver" in a demo element

Starting URL: http://seleniumpractise.blogspot.com/2016/08/how-to-use-explicit-wait-in-selenium.html

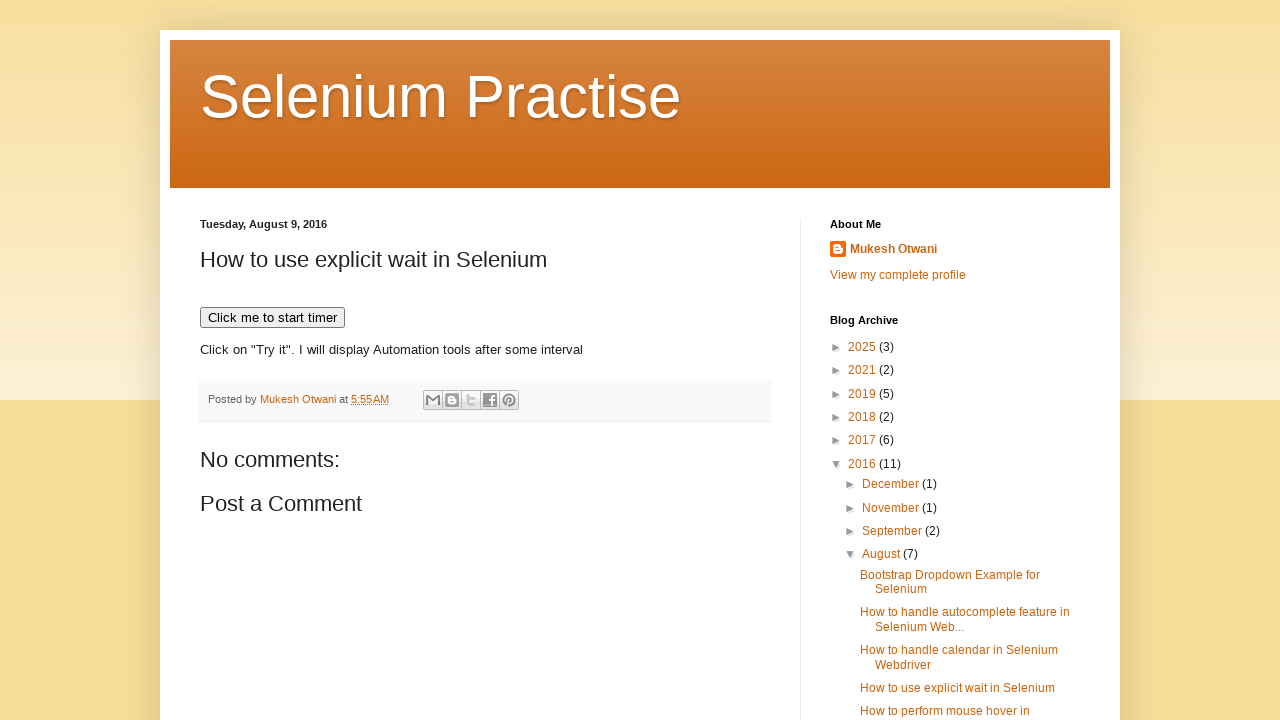

Navigated to explicit wait demo page
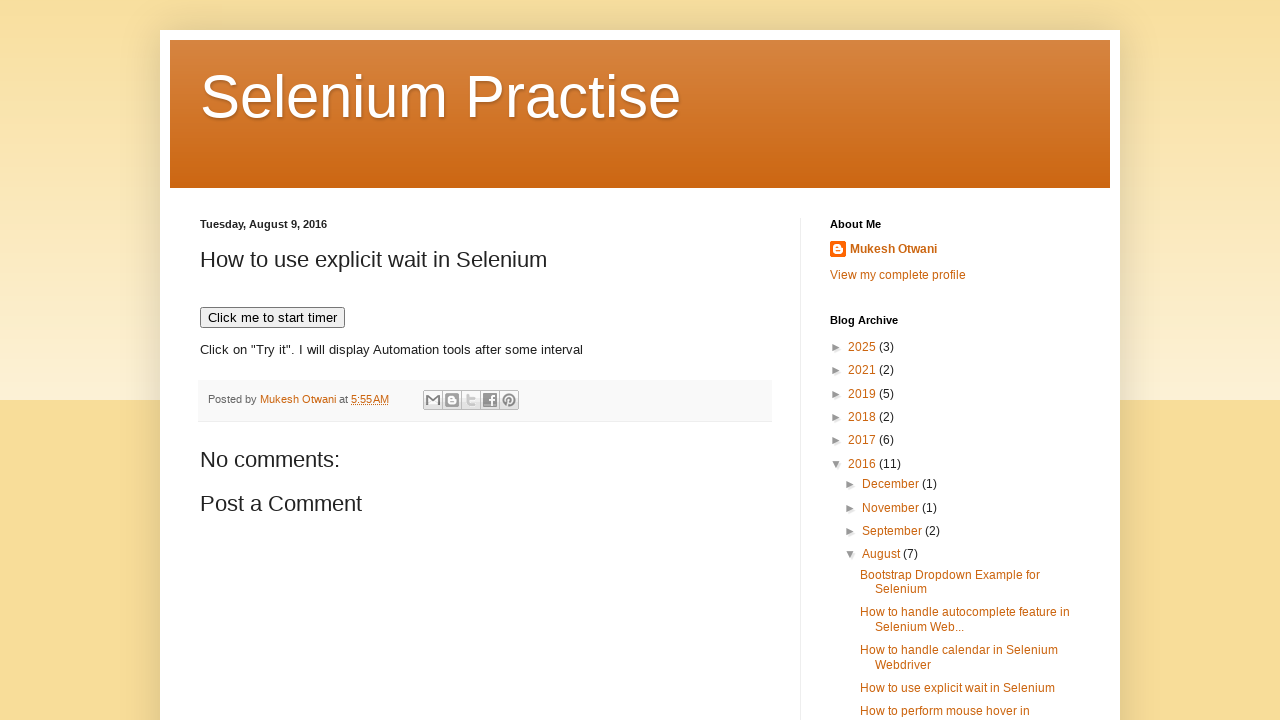

Clicked button to trigger timed text change at (272, 318) on button[onclick='timedText()']
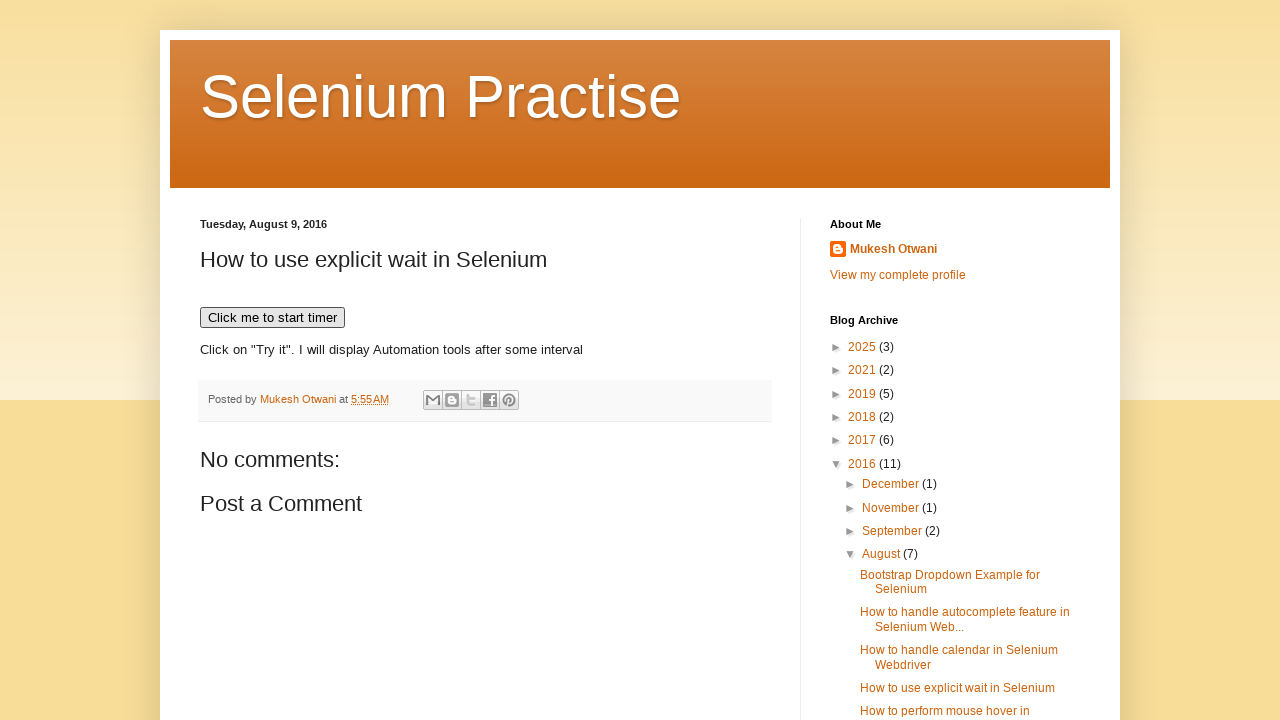

Waited for demo element text to change to 'WebDriver'
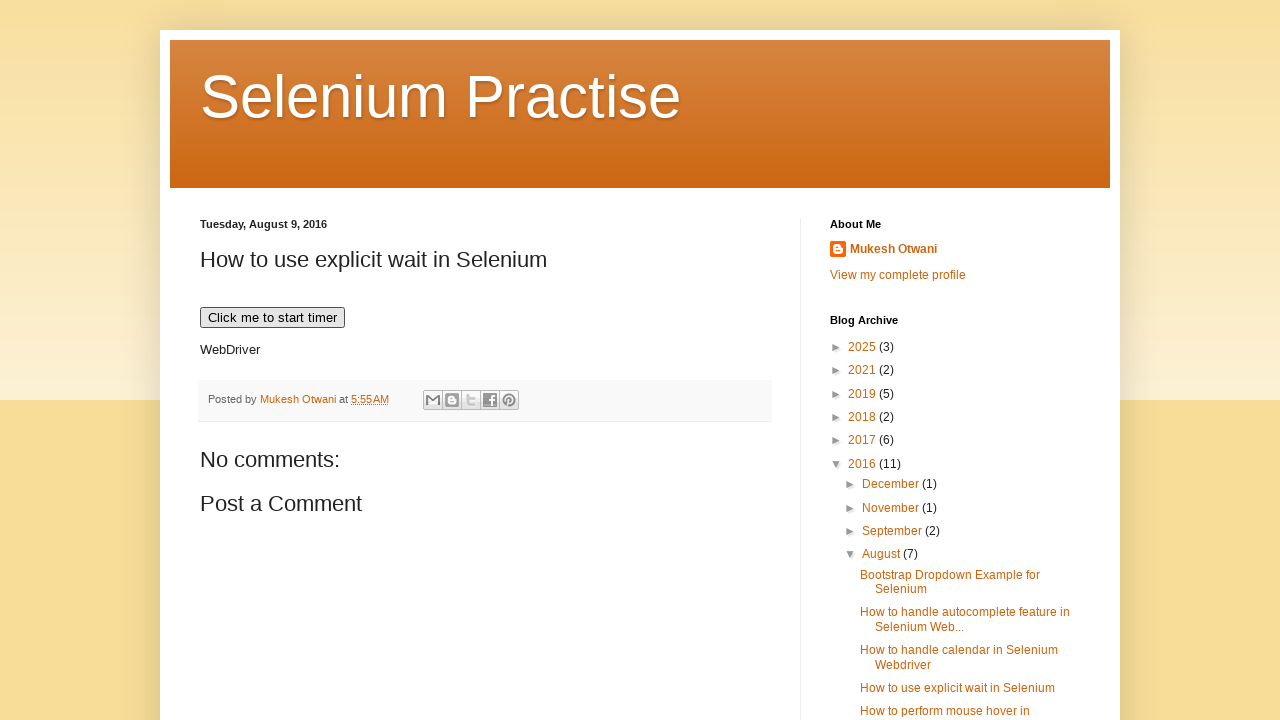

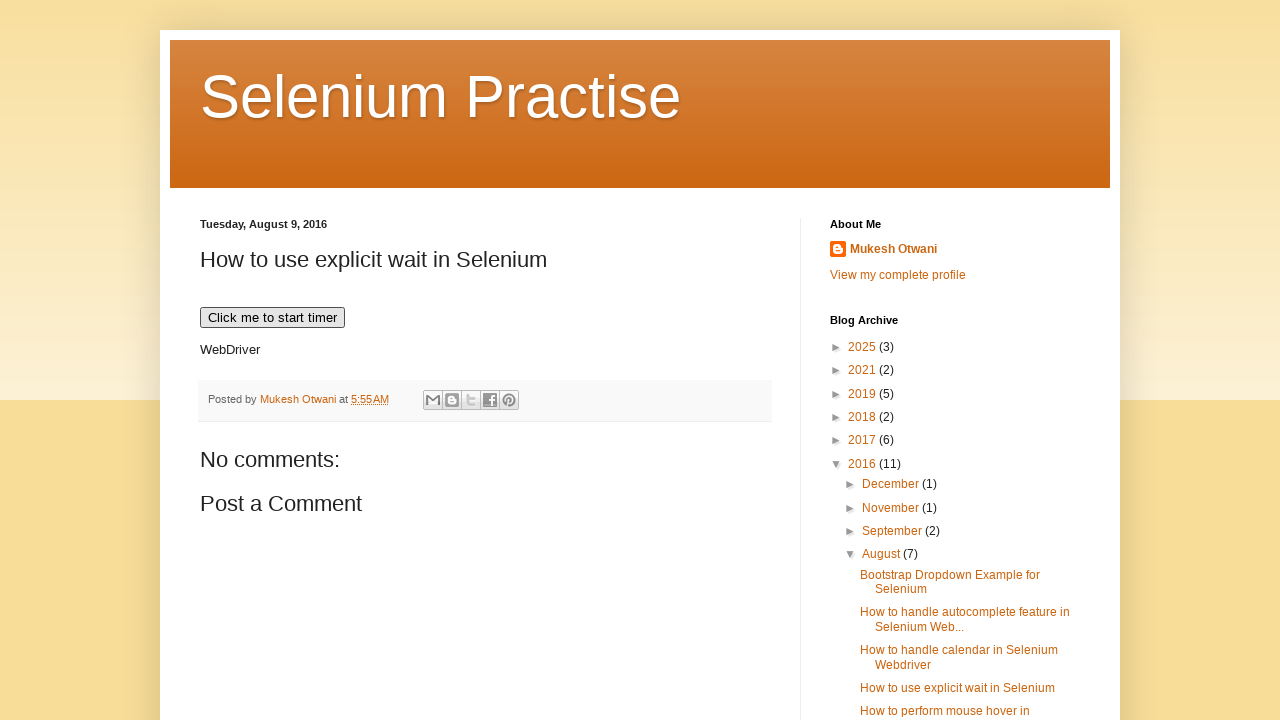